Tests key press detection by pressing various keys and verifying the result is displayed

Starting URL: https://the-internet.herokuapp.com/key_presses

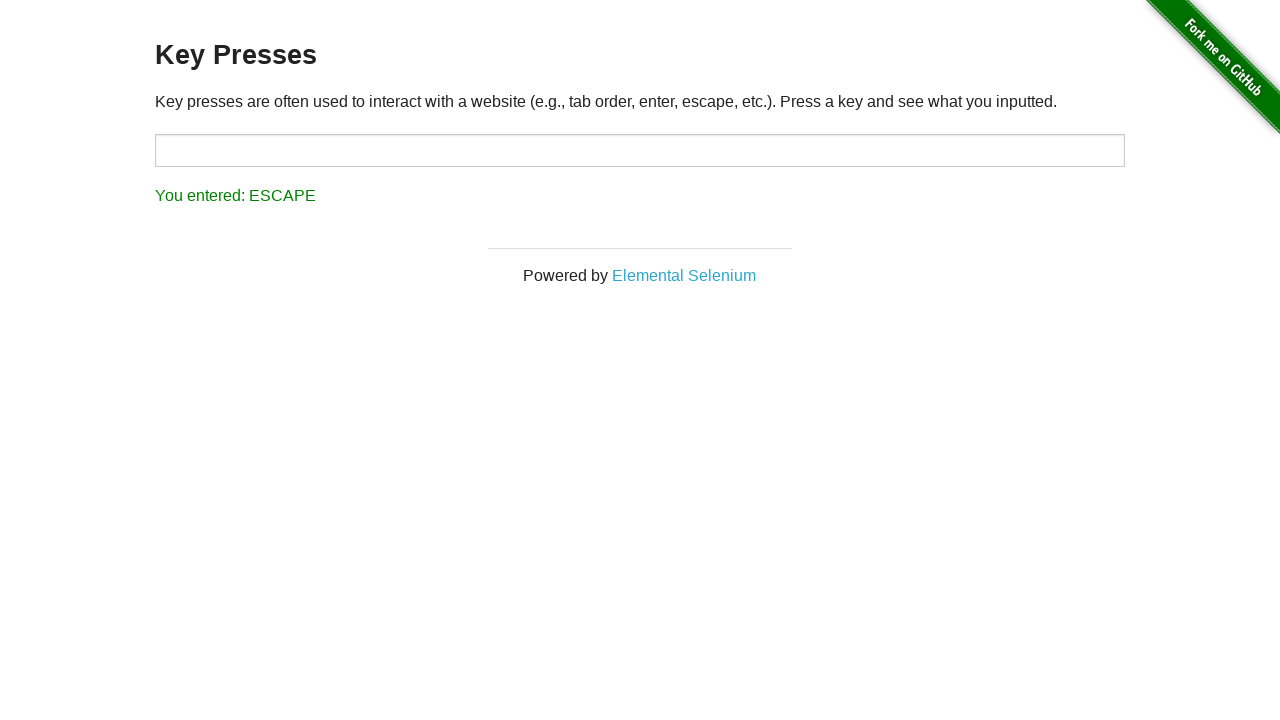

Navigated to key presses test page
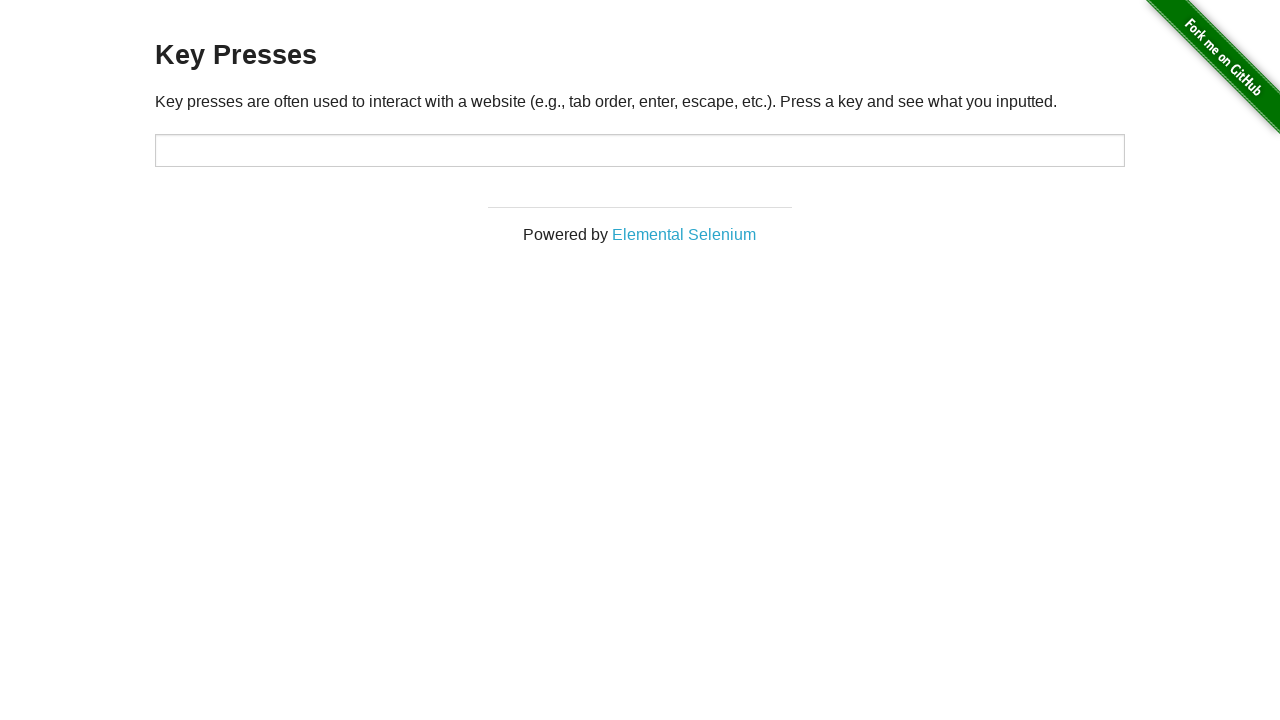

Pressed down Meta/Command key
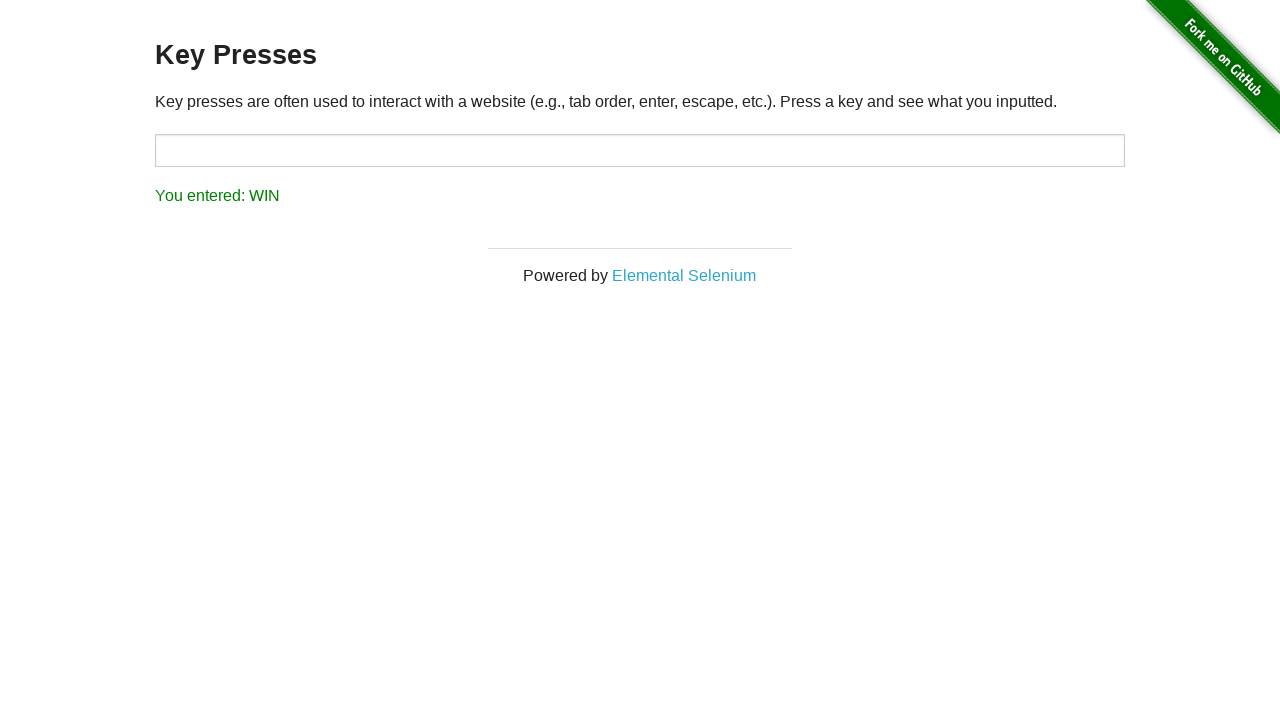

Result element appeared after Meta key press
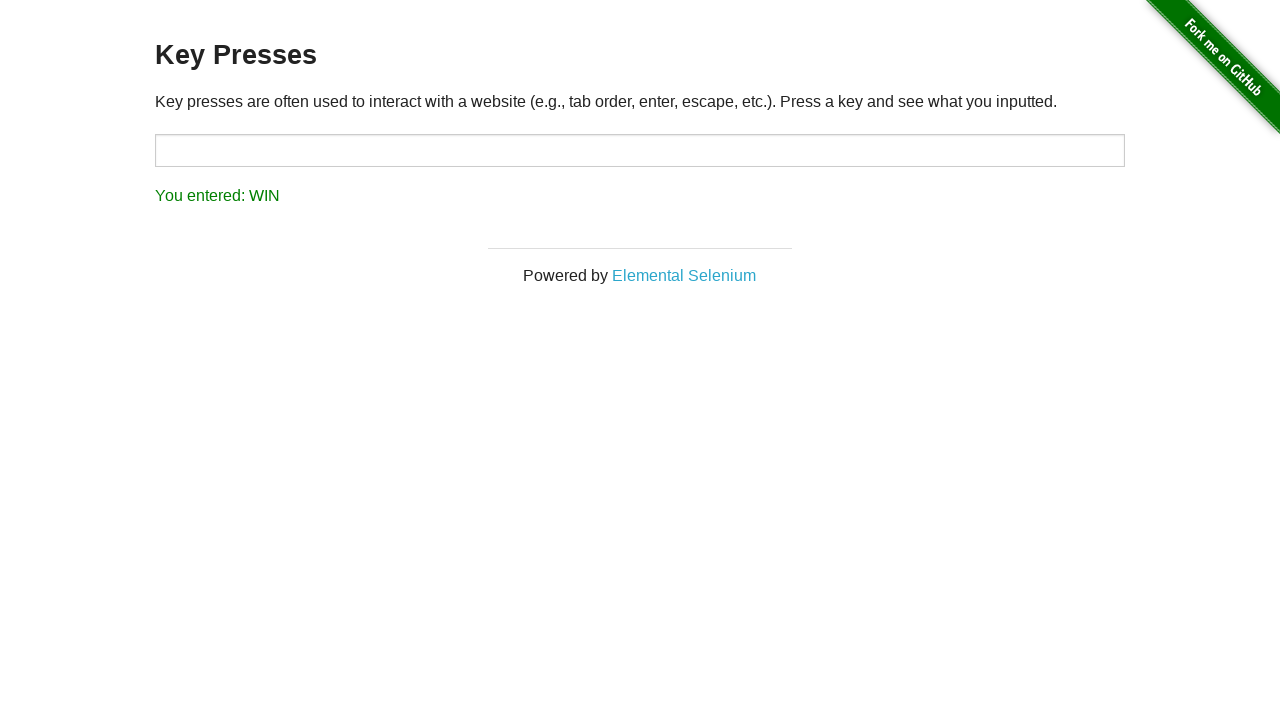

Pressed A key
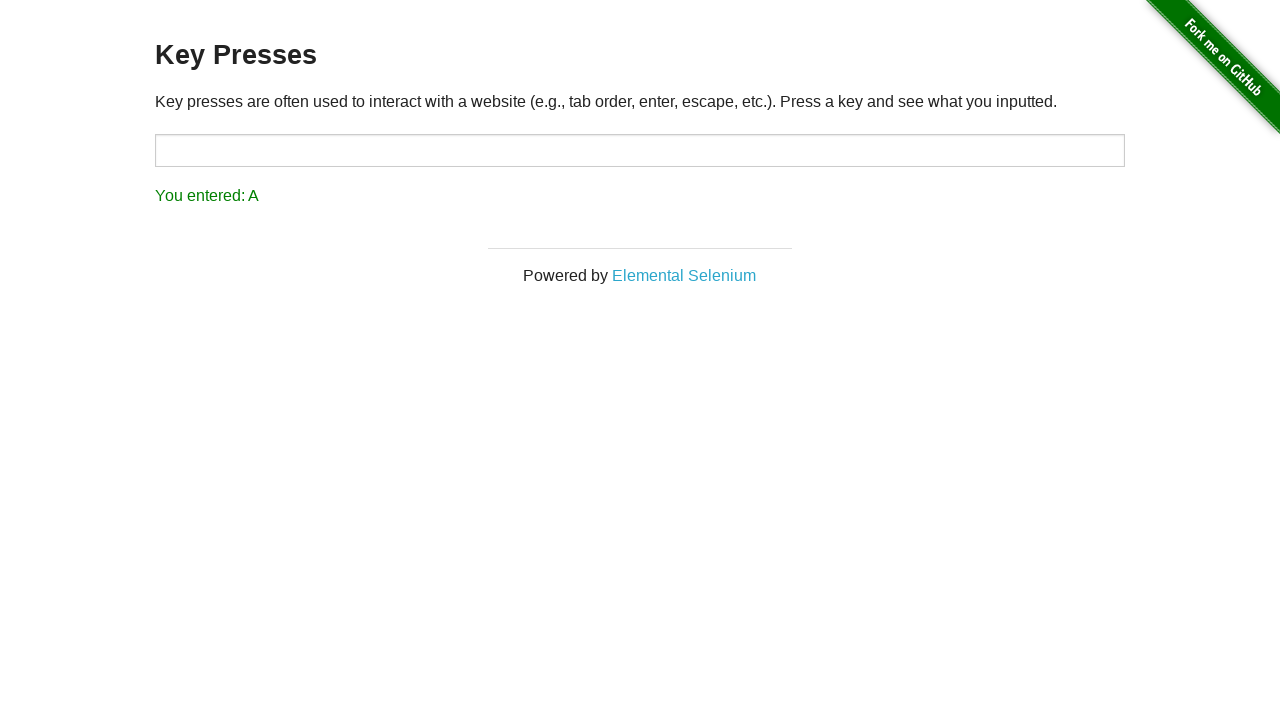

Result element displayed after A key press
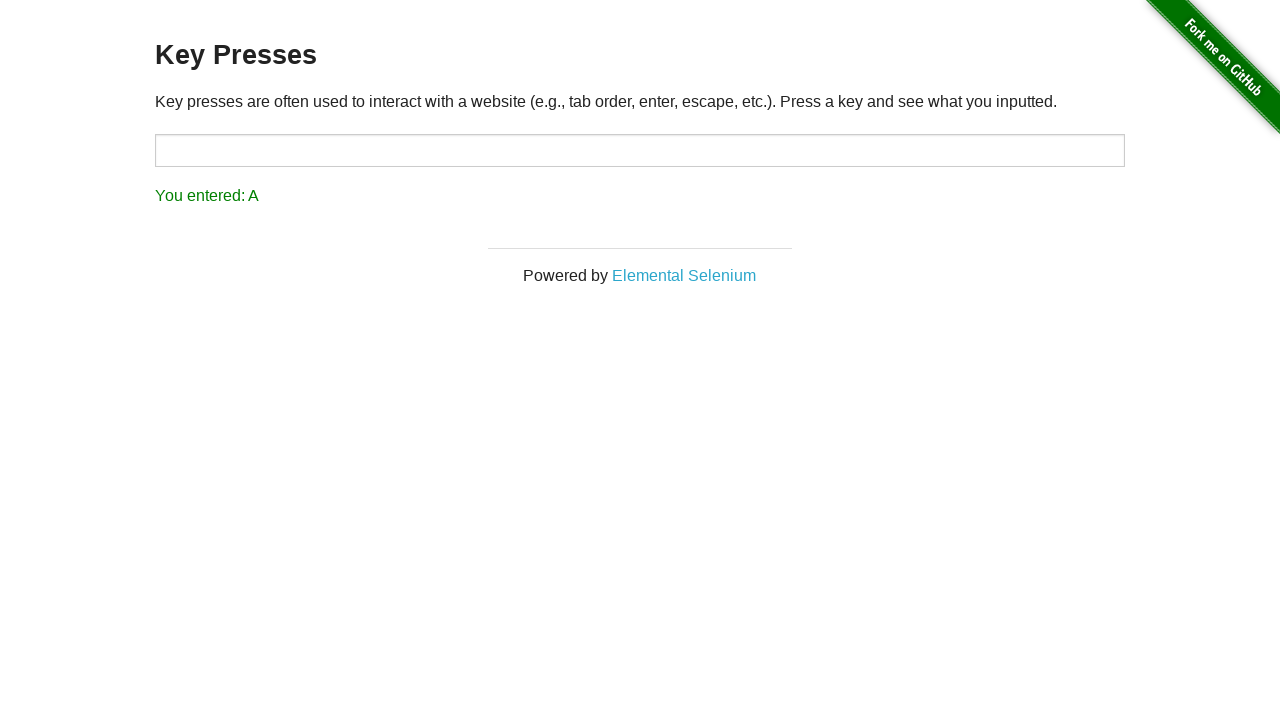

Pressed Enter key
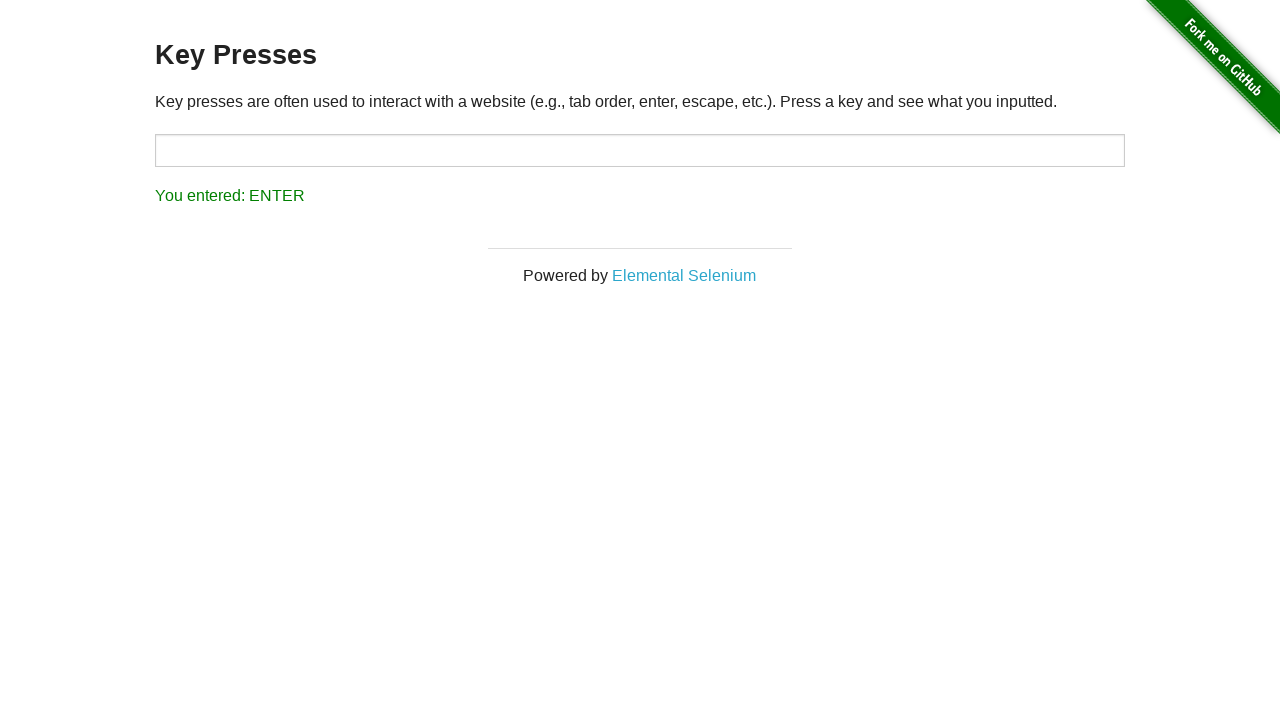

Result element displayed after Enter key press
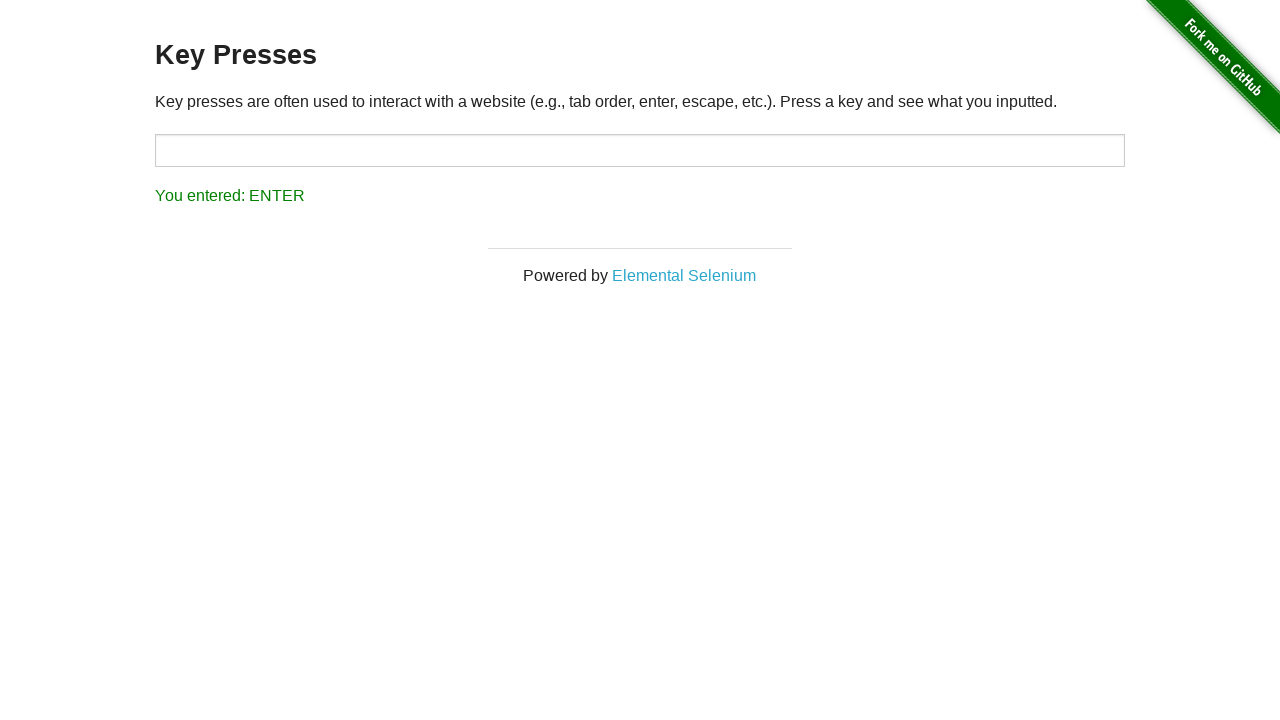

Released Meta/Command key
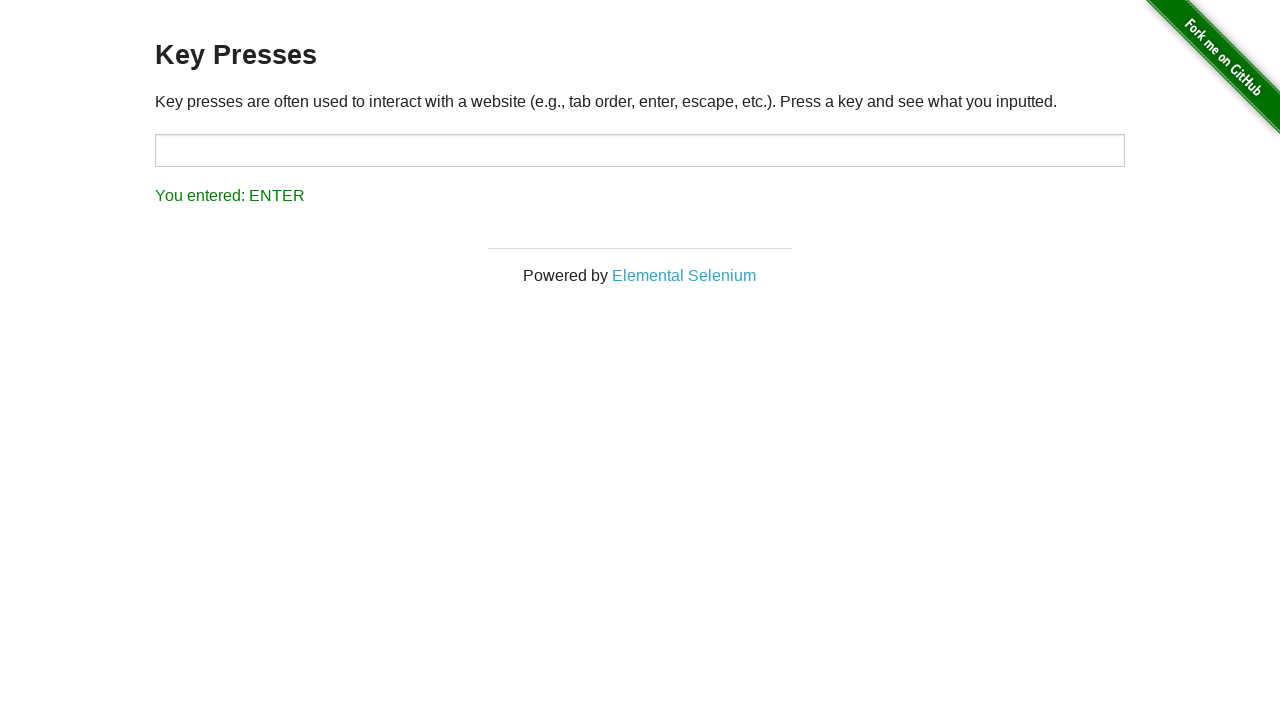

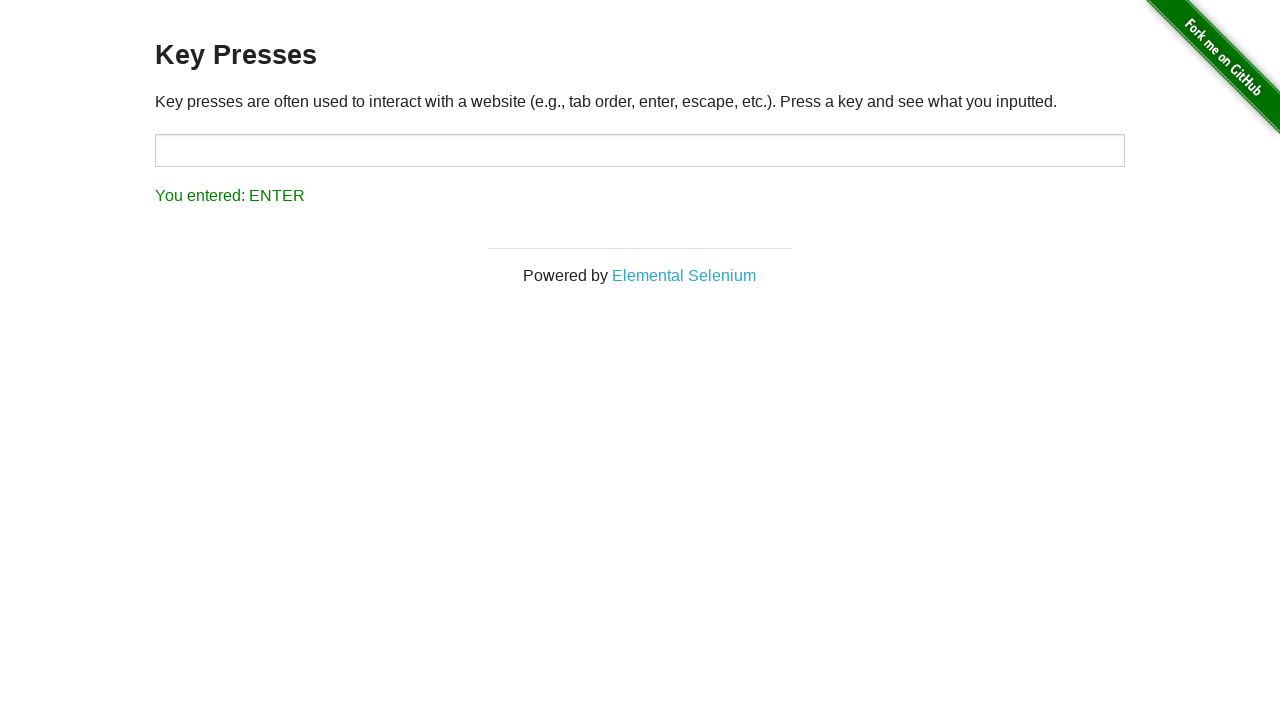